Tests page scrolling functionality using JavaScript scroll commands to scroll to bottom and by specific pixels

Starting URL: https://demo.automationtesting.in/Register.html

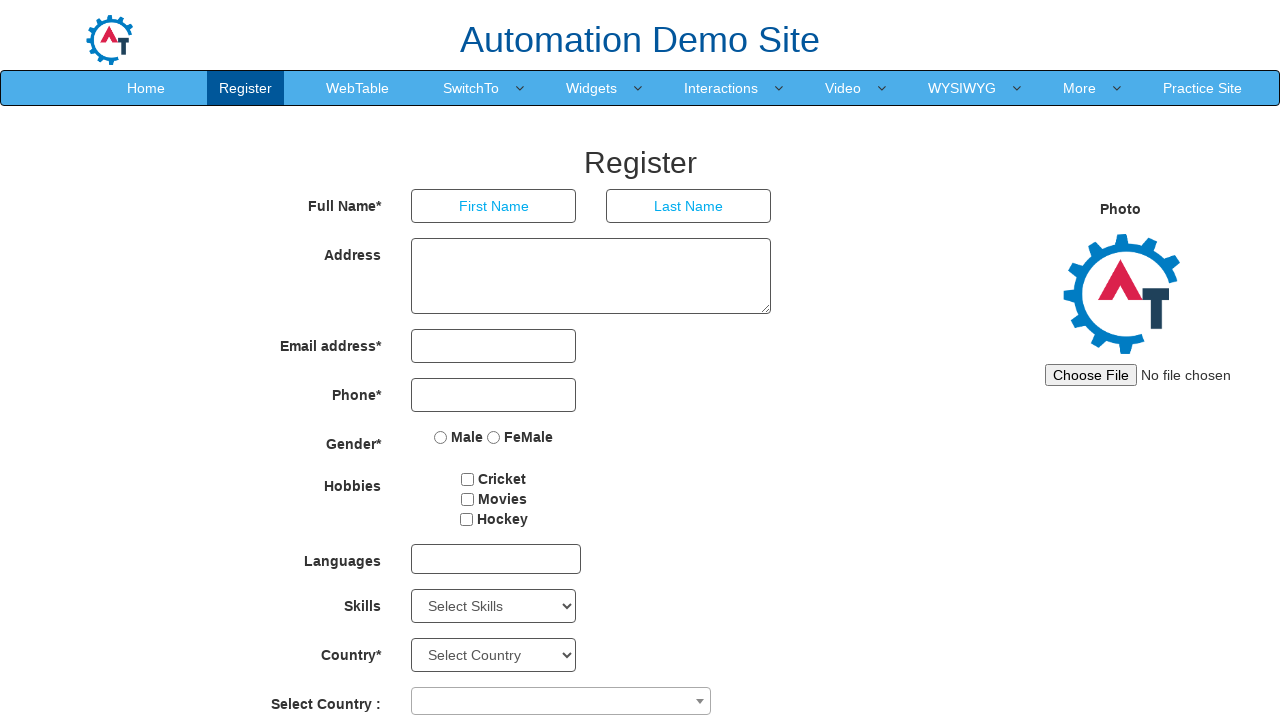

Waited for second password field to become visible
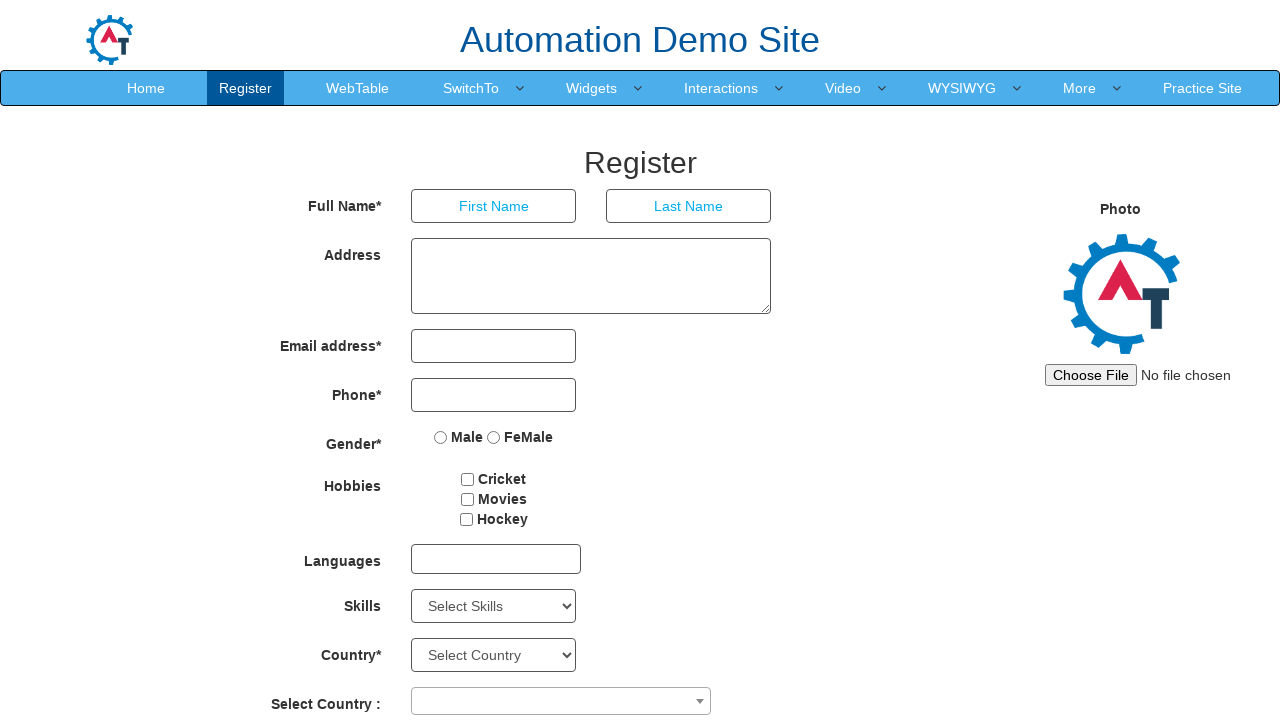

Scrolled to bottom of page using JavaScript
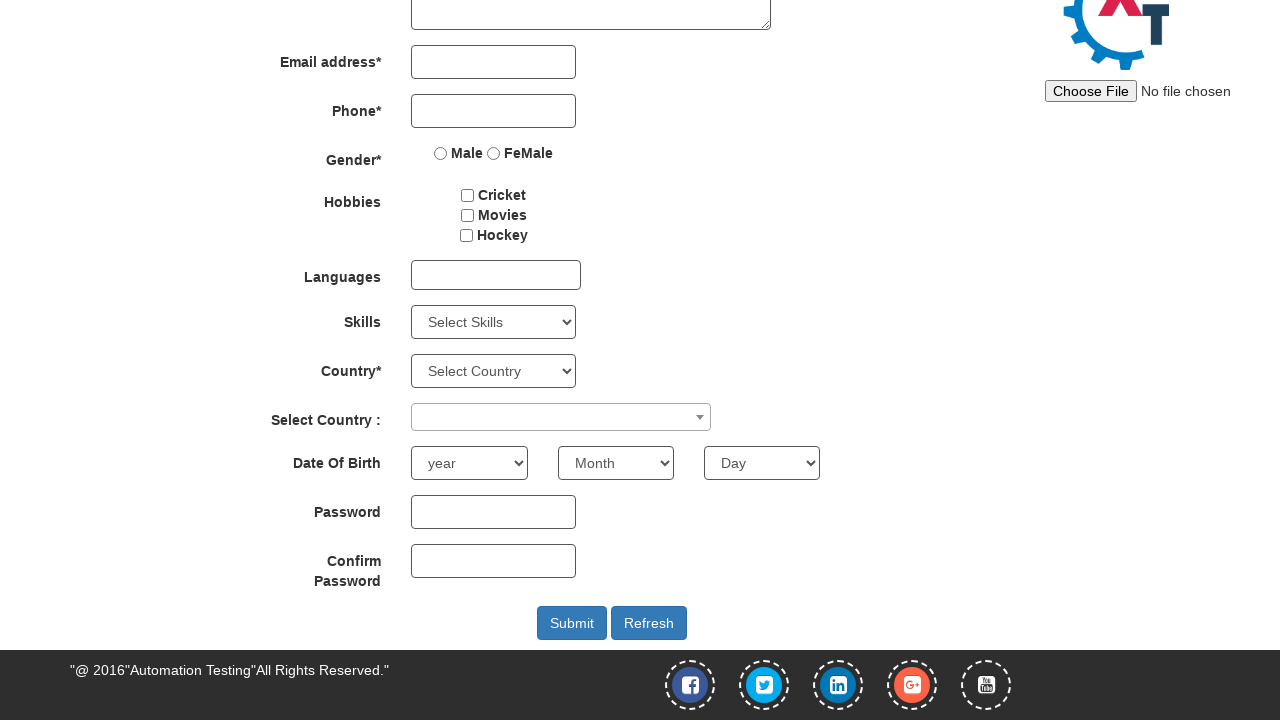

Scrolled down by 500 pixels using JavaScript
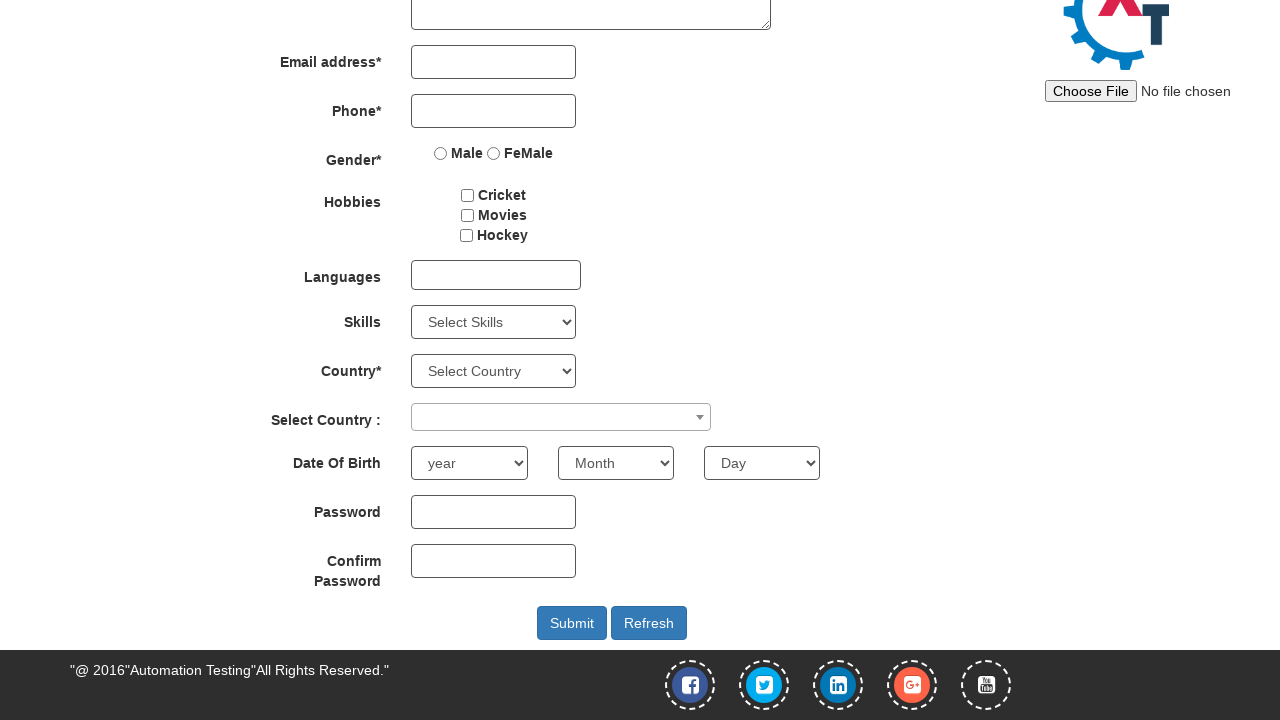

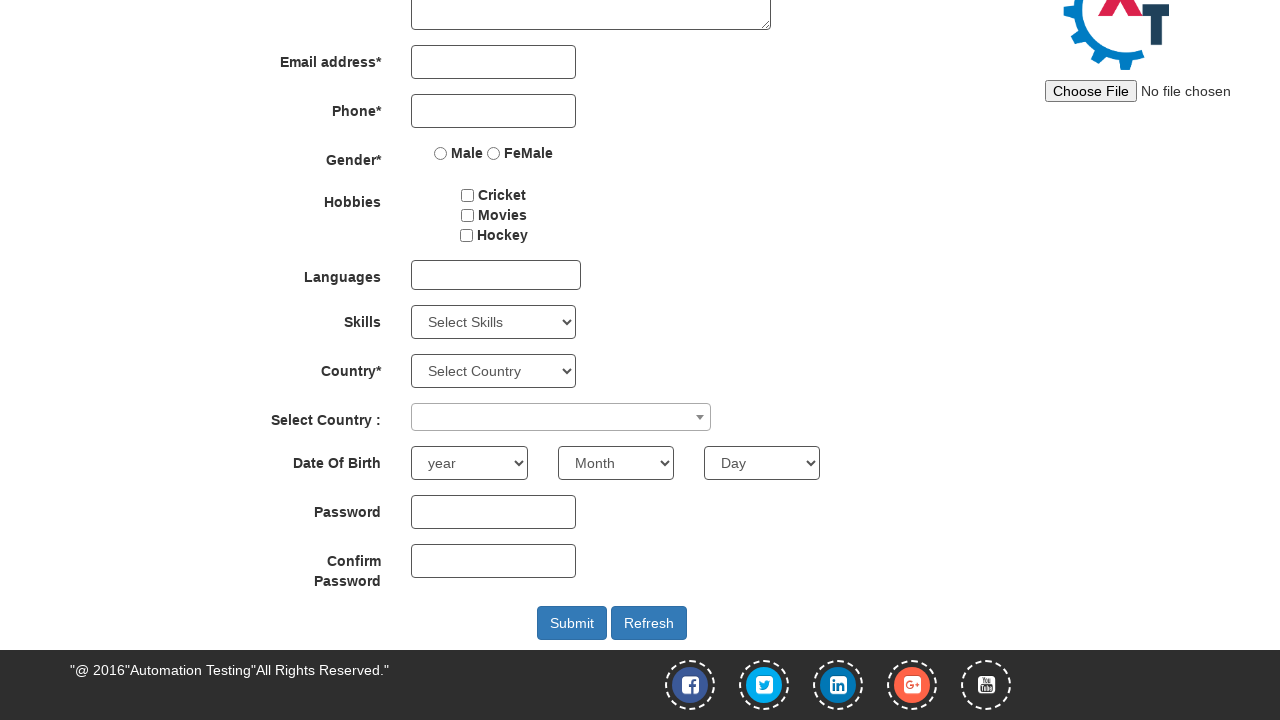